Tests adding a Samsung Galaxy S6 to cart, verifying it appears, then deleting it from the cart

Starting URL: https://www.demoblaze.com/

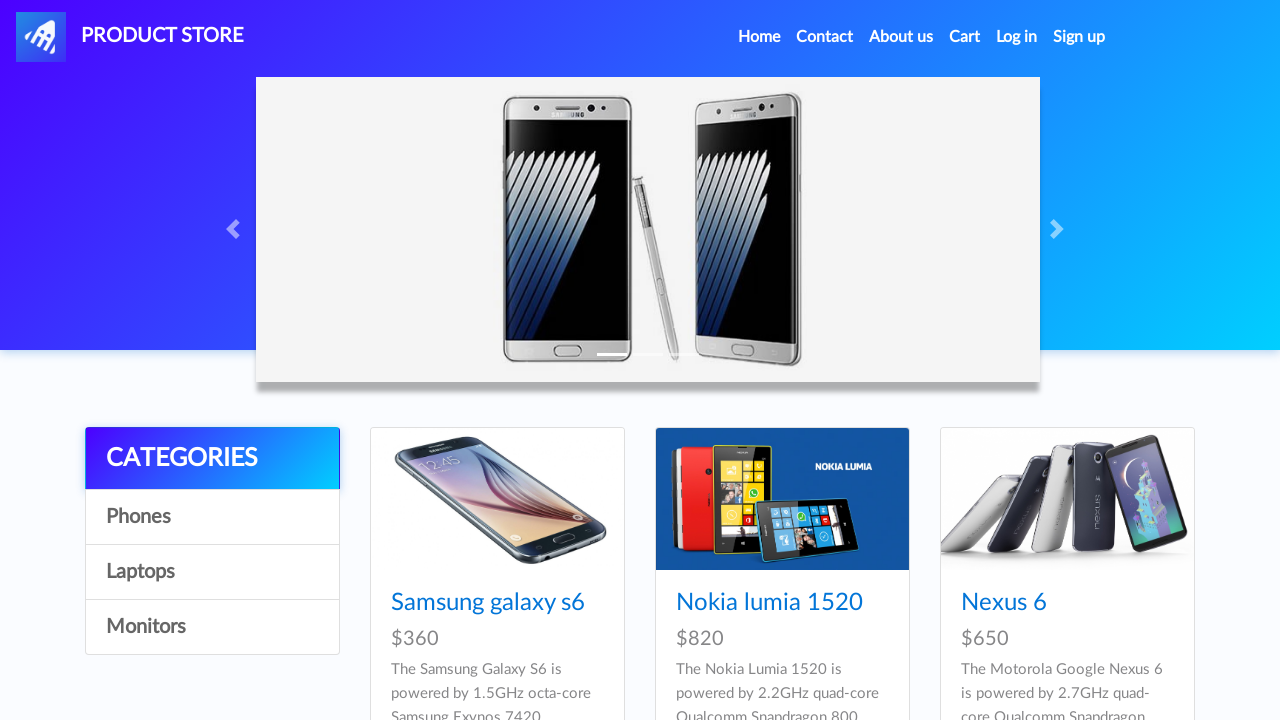

Samsung Galaxy S6 product link selector is ready
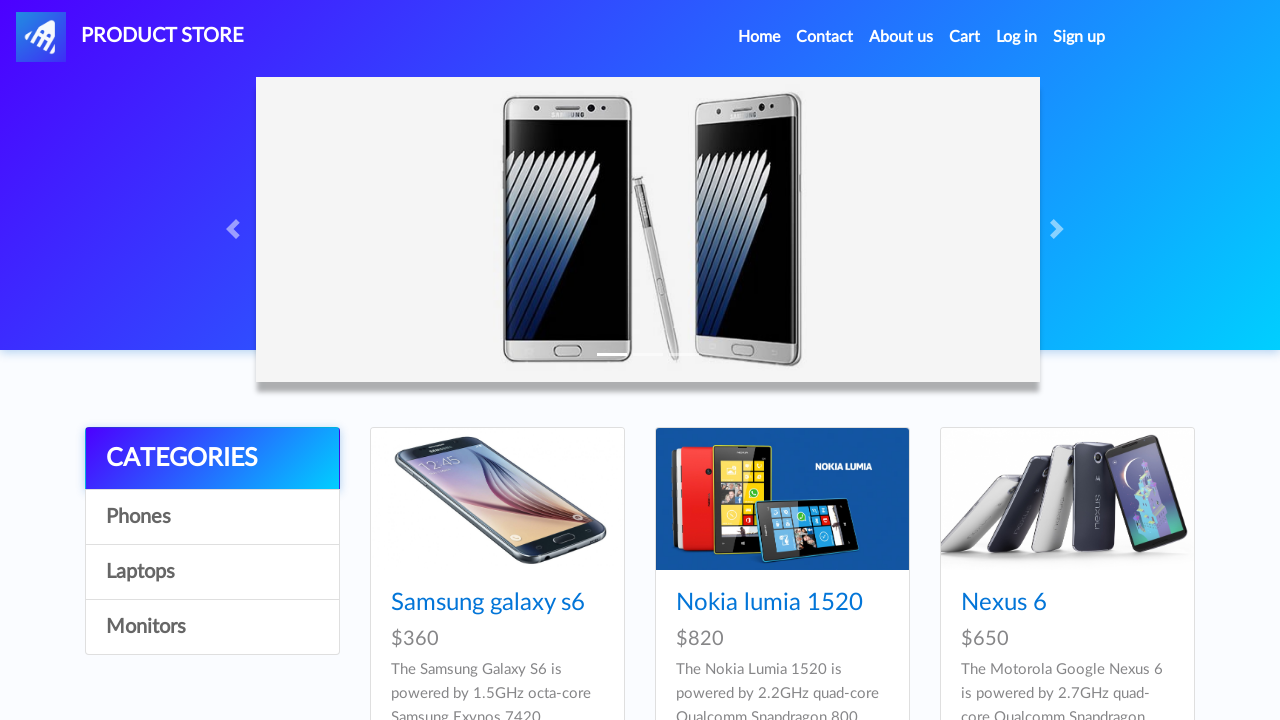

Clicked on Samsung Galaxy S6 product link at (488, 603) on a.hrefch:has-text('Samsung galaxy s6')
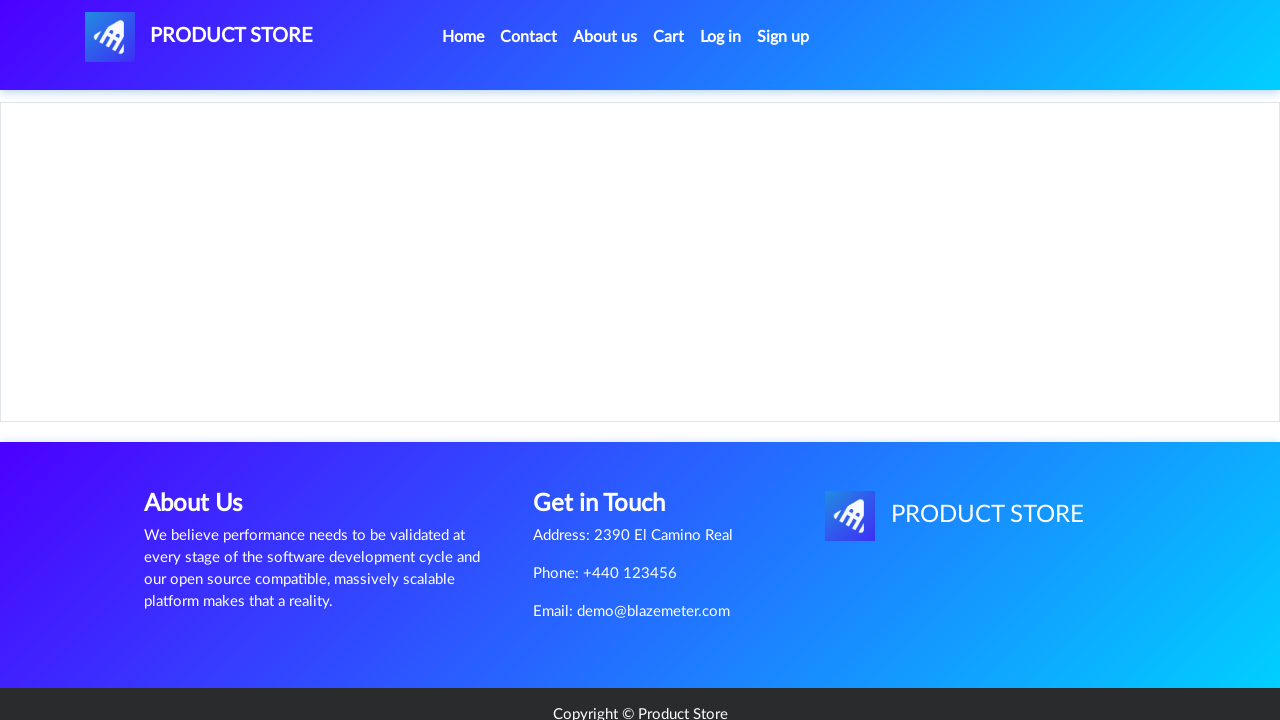

Product page loaded with Samsung Galaxy S6 title visible
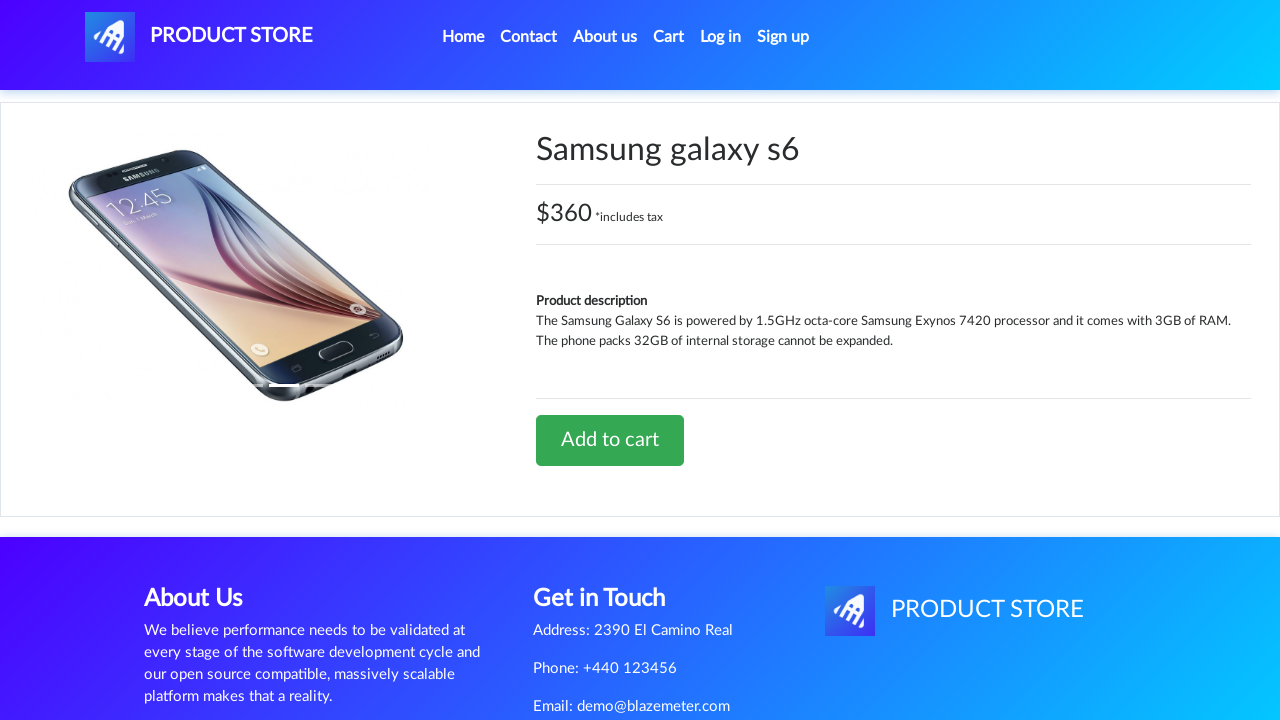

Add to cart button is ready
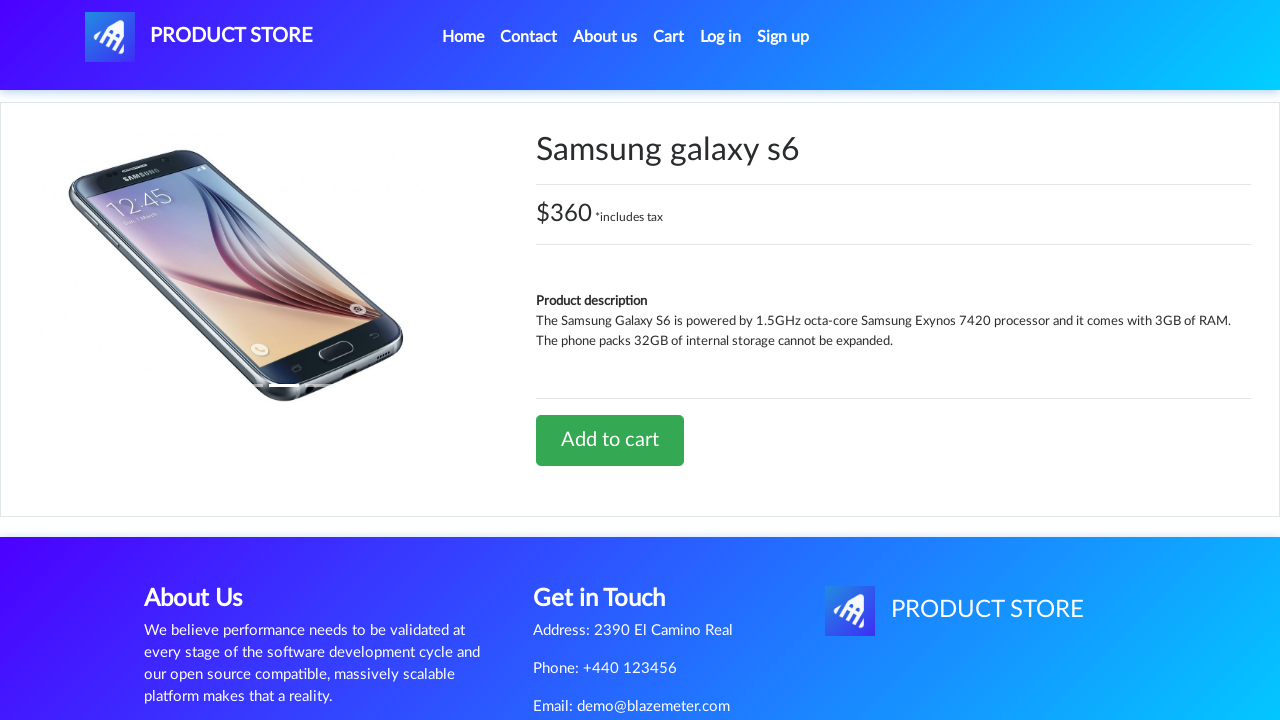

Clicked Add to cart button for Samsung Galaxy S6 at (610, 440) on text=Add to cart
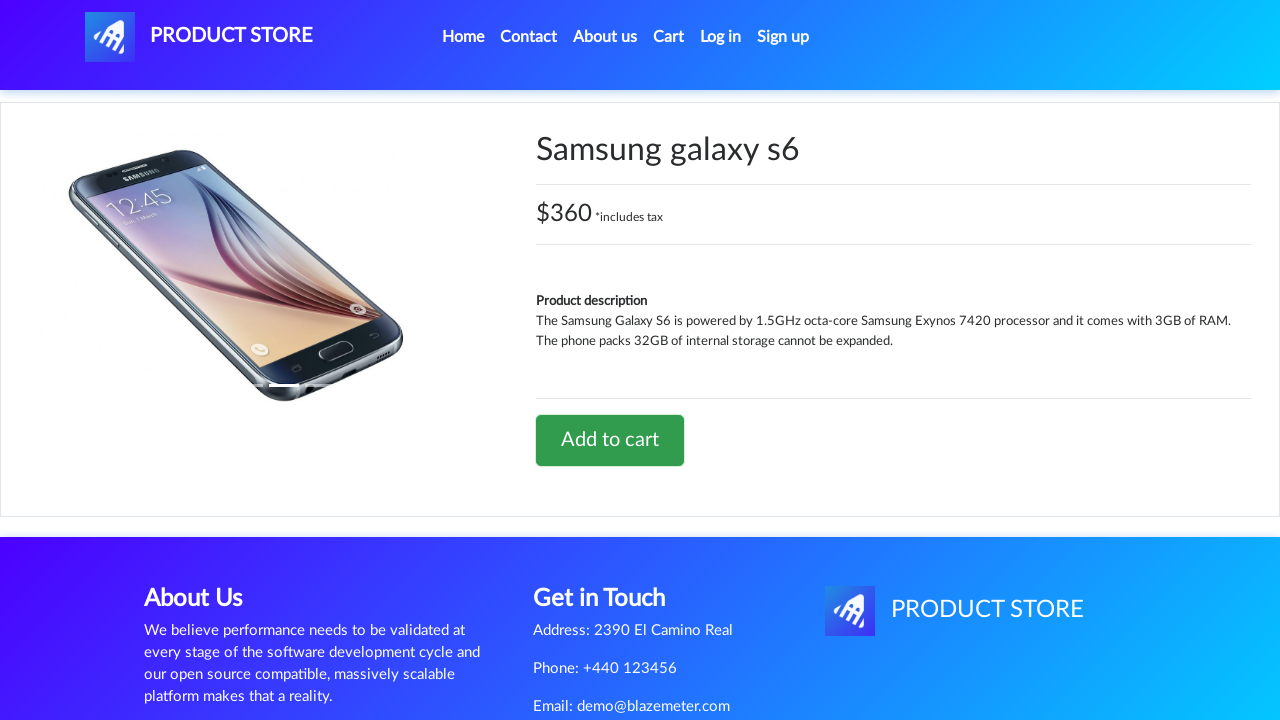

Clicked on Cart navigation link at (669, 37) on a.nav-link:has-text('Cart')
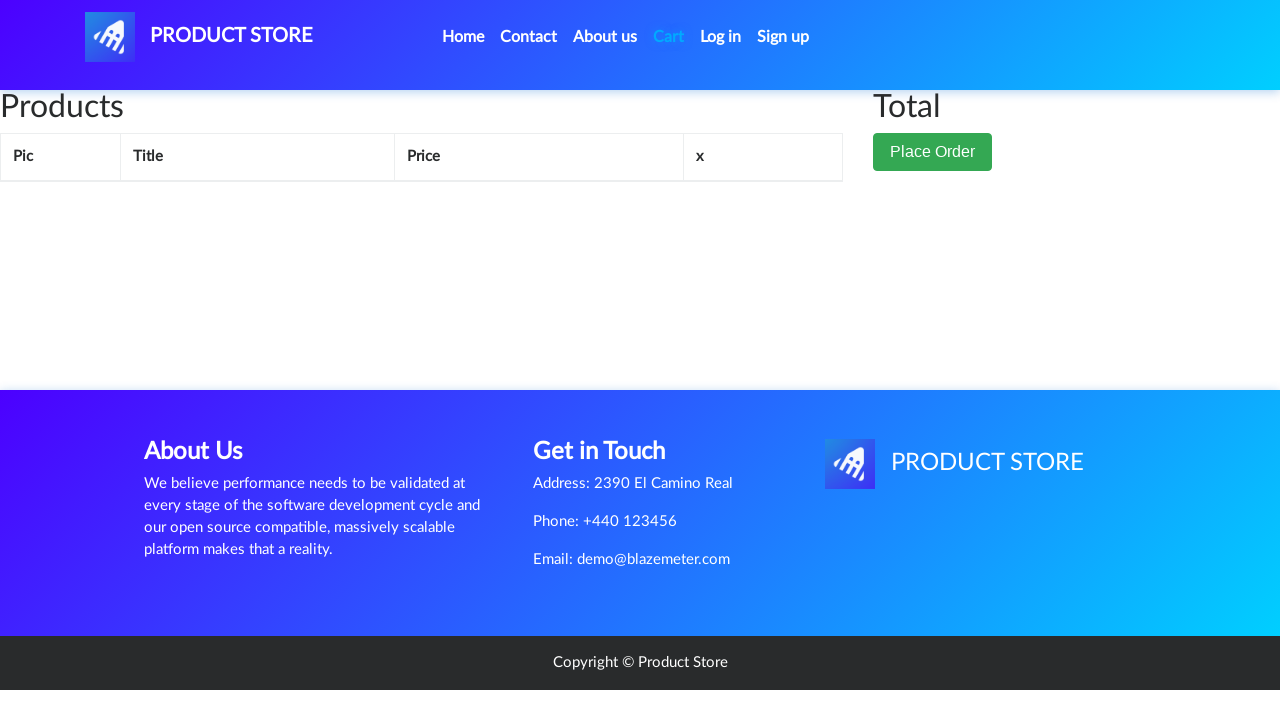

Navigated to cart page
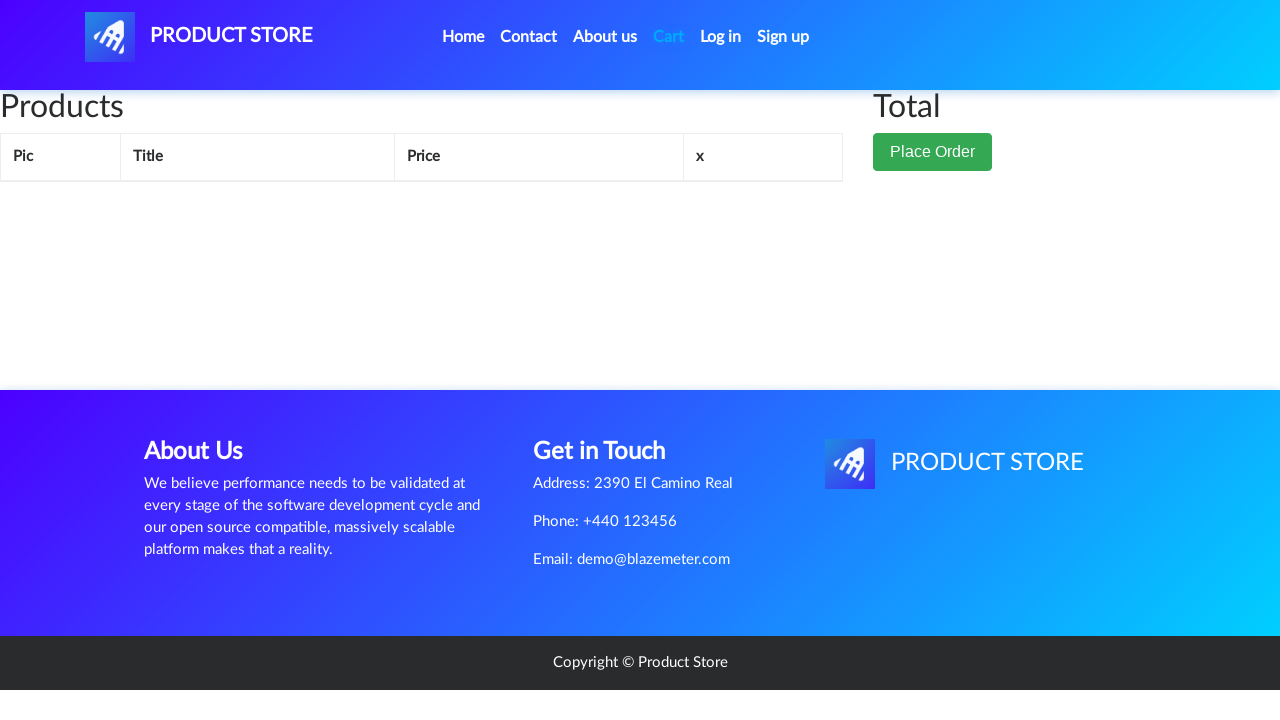

Verified Samsung Galaxy S6 is visible in cart
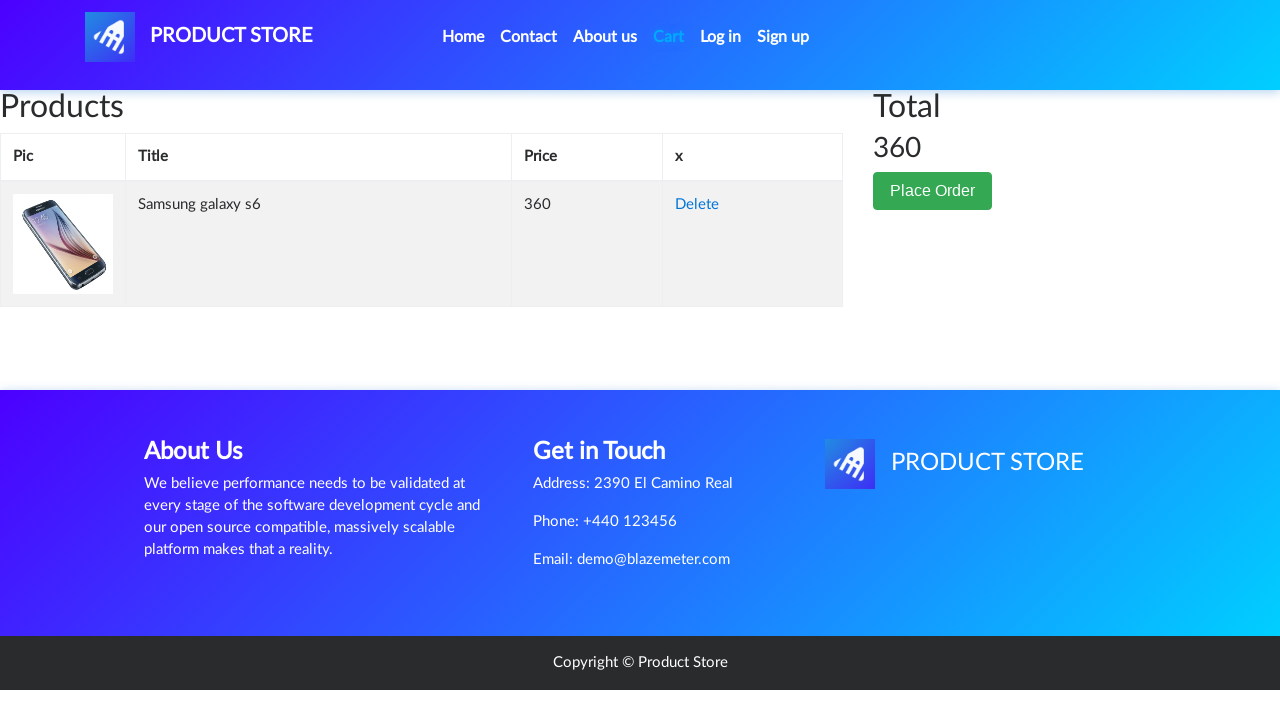

Delete button is ready
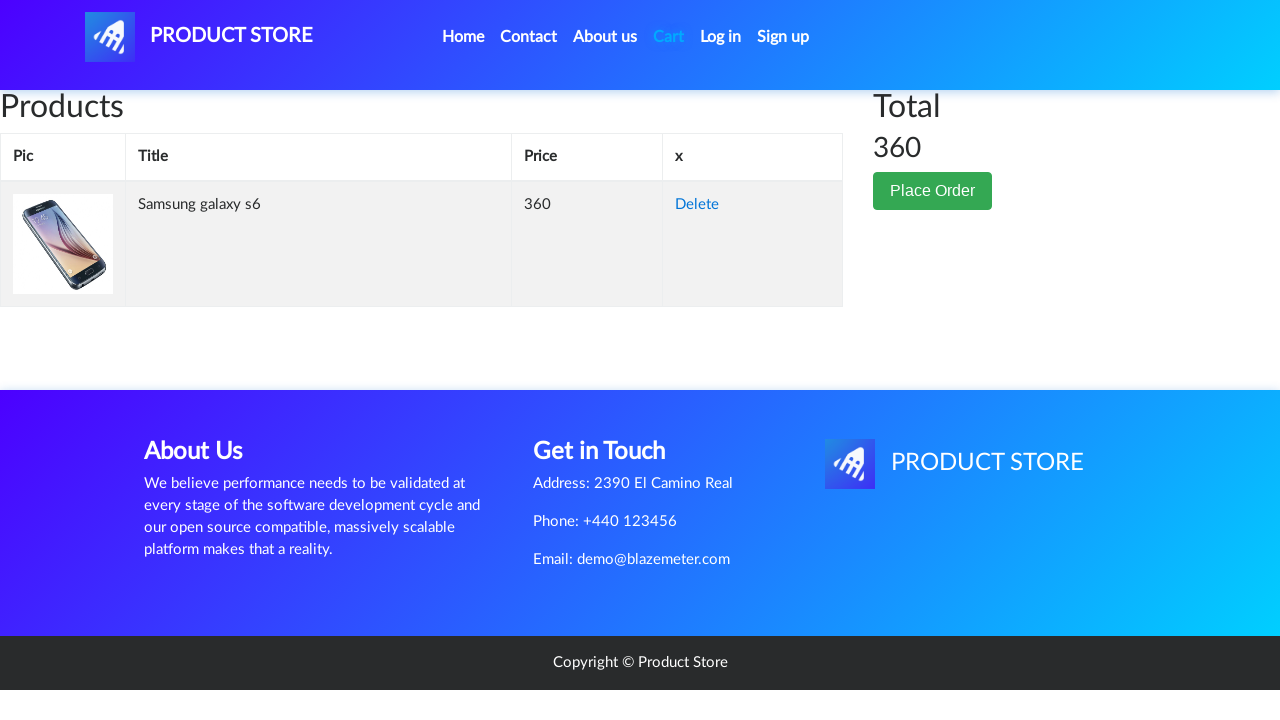

Clicked Delete button to remove Samsung Galaxy S6 from cart at (697, 205) on text=Delete
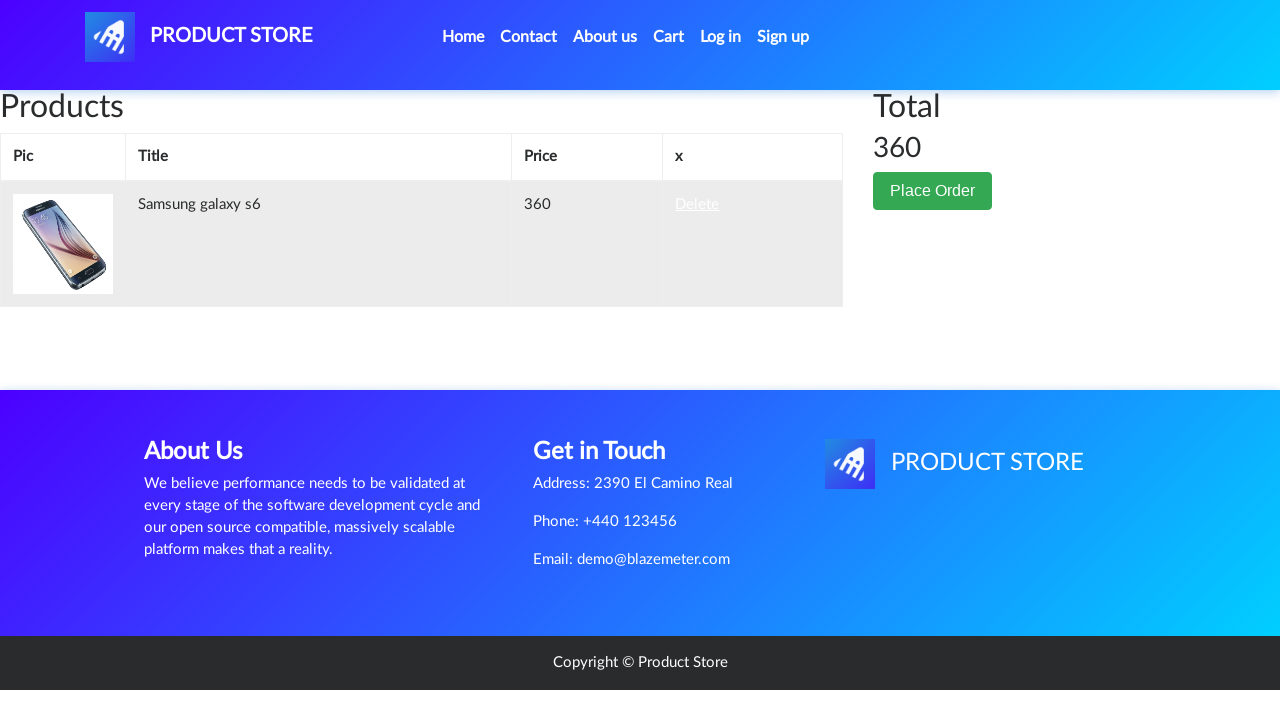

Samsung Galaxy S6 successfully removed from cart
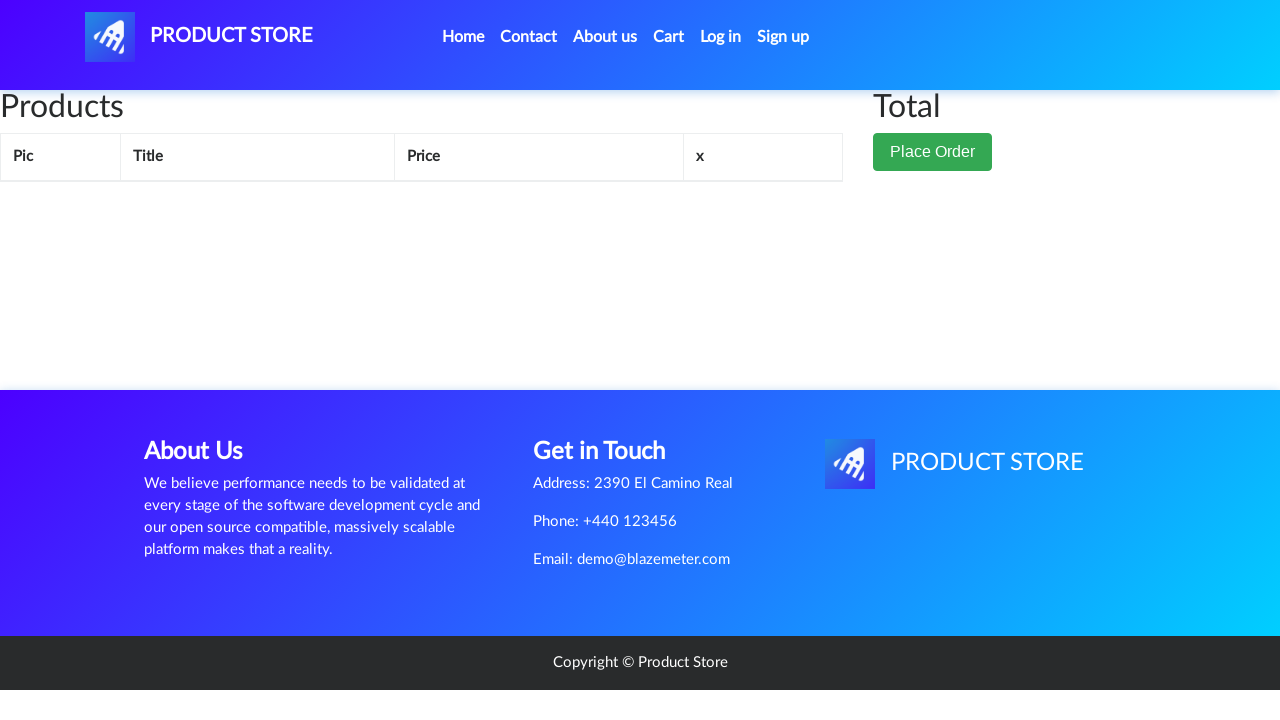

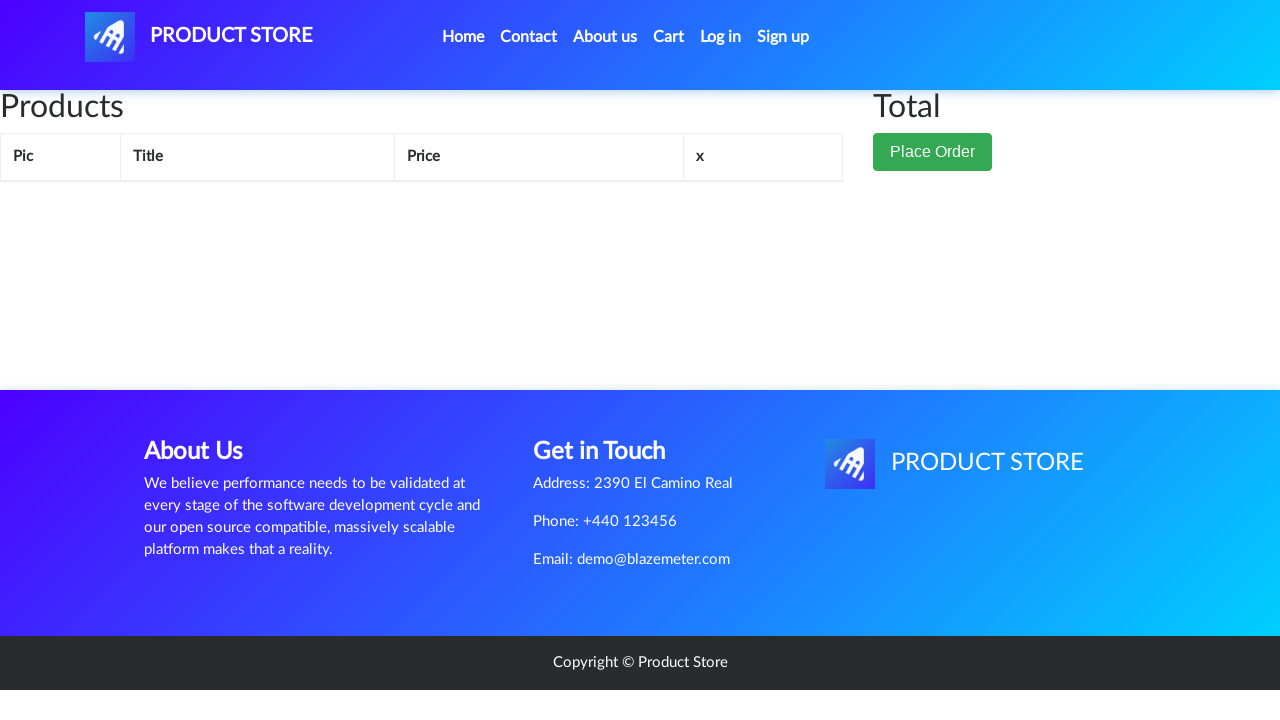